Tests JavaScript alert handling by clicking a button that triggers an alert and accepting it

Starting URL: https://the-internet.herokuapp.com/javascript_alerts

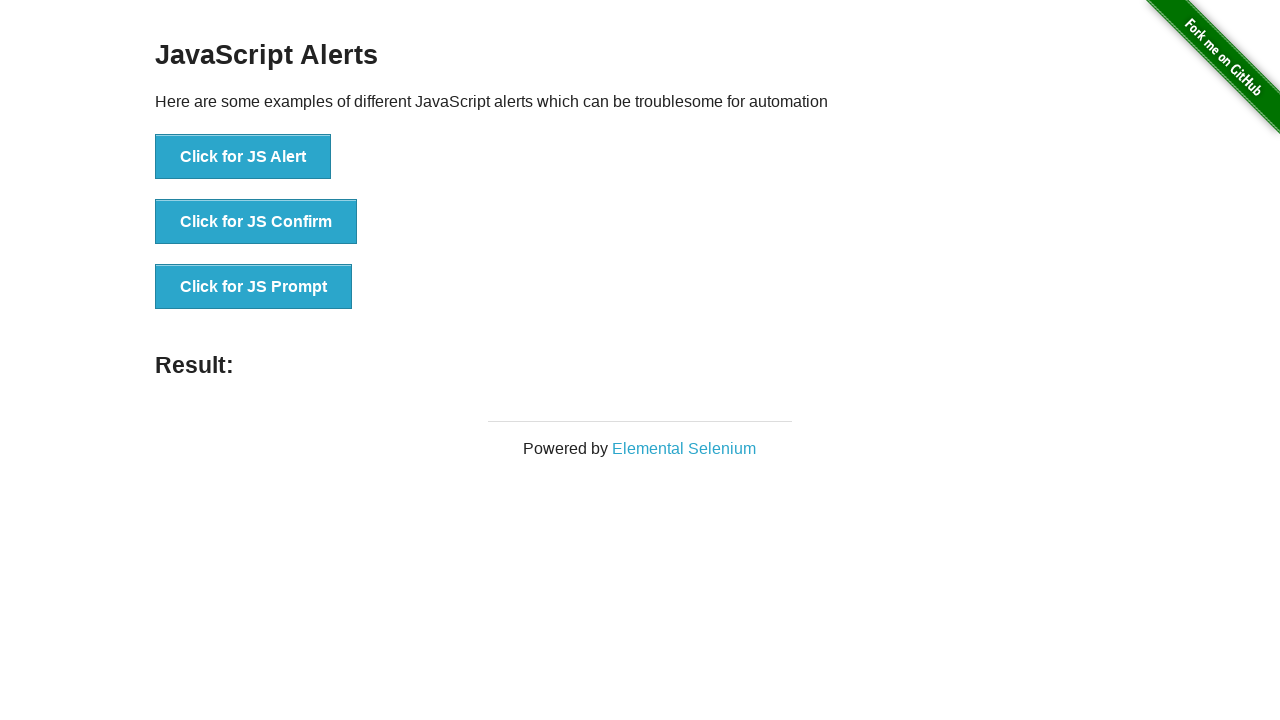

Set up dialog handler to accept alerts
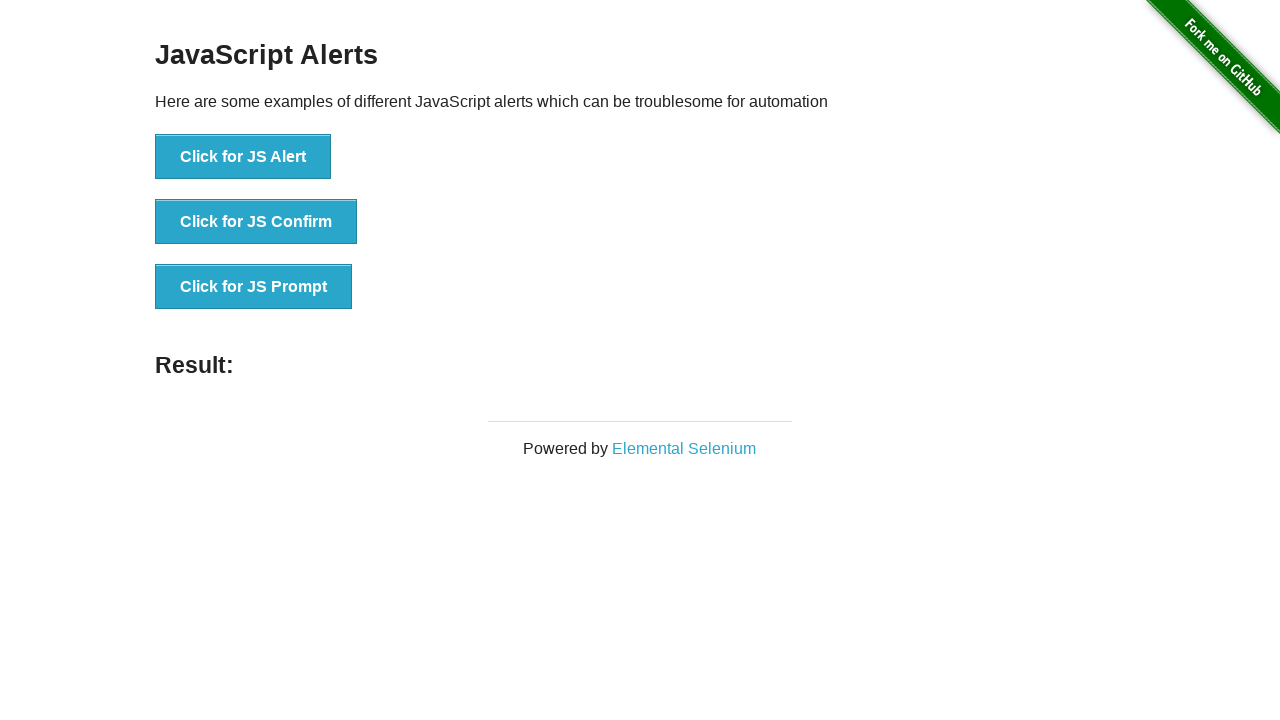

Clicked button to trigger JavaScript alert at (243, 157) on xpath=//button[normalize-space()='Click for JS Alert']
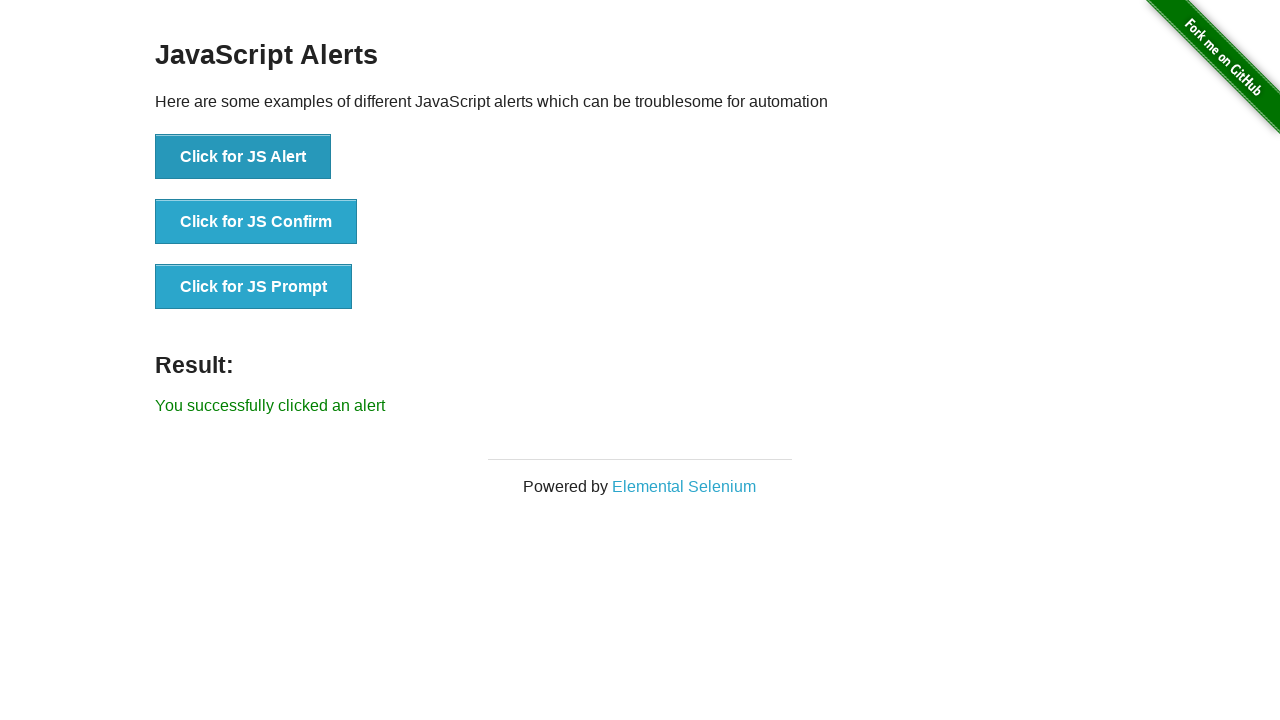

Alert was handled and result message appeared
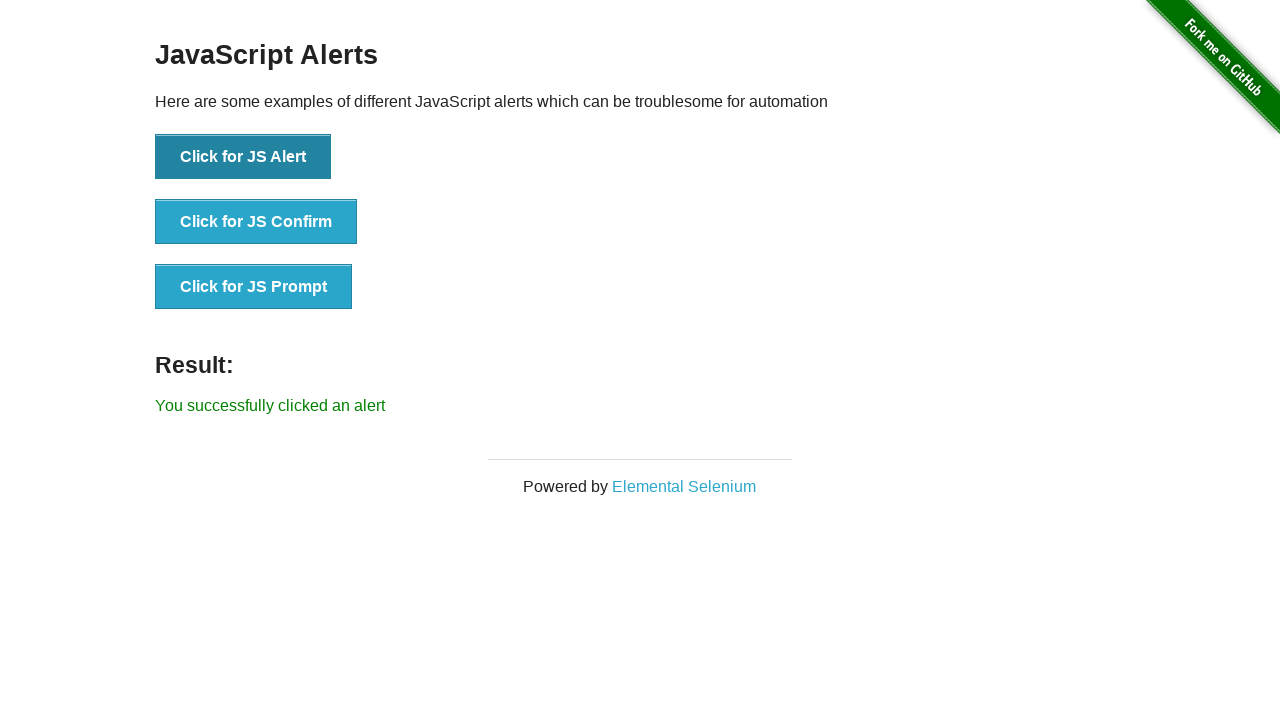

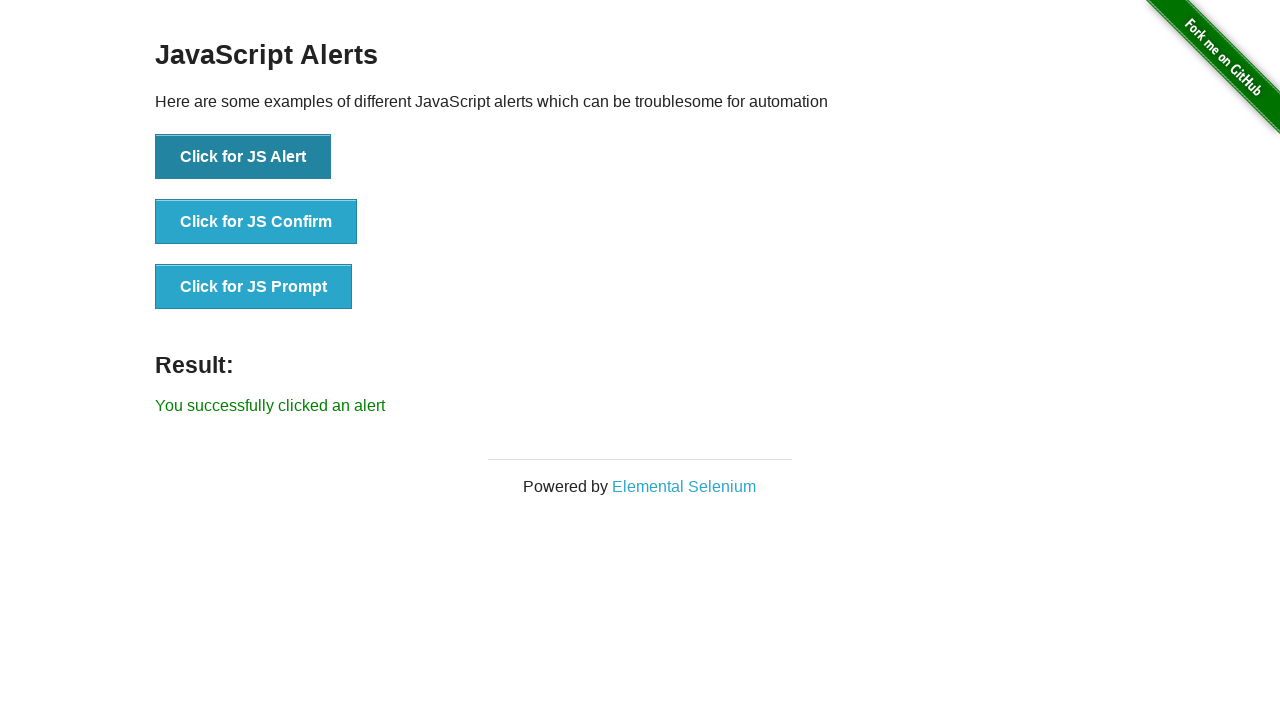